Navigates to the Test Cases page and verifies the URL is correct

Starting URL: https://automationexercise.com/

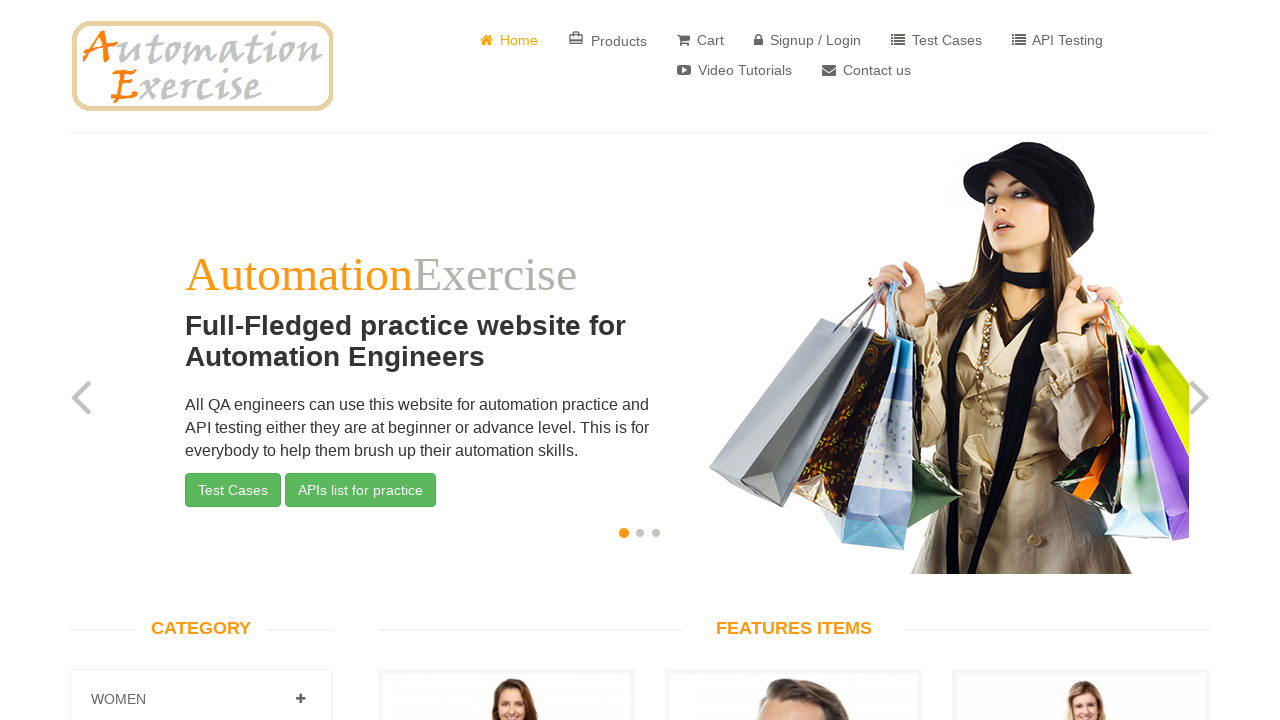

Clicked on 'Test Cases' menu link at (936, 40) on a:has-text('Test Cases')
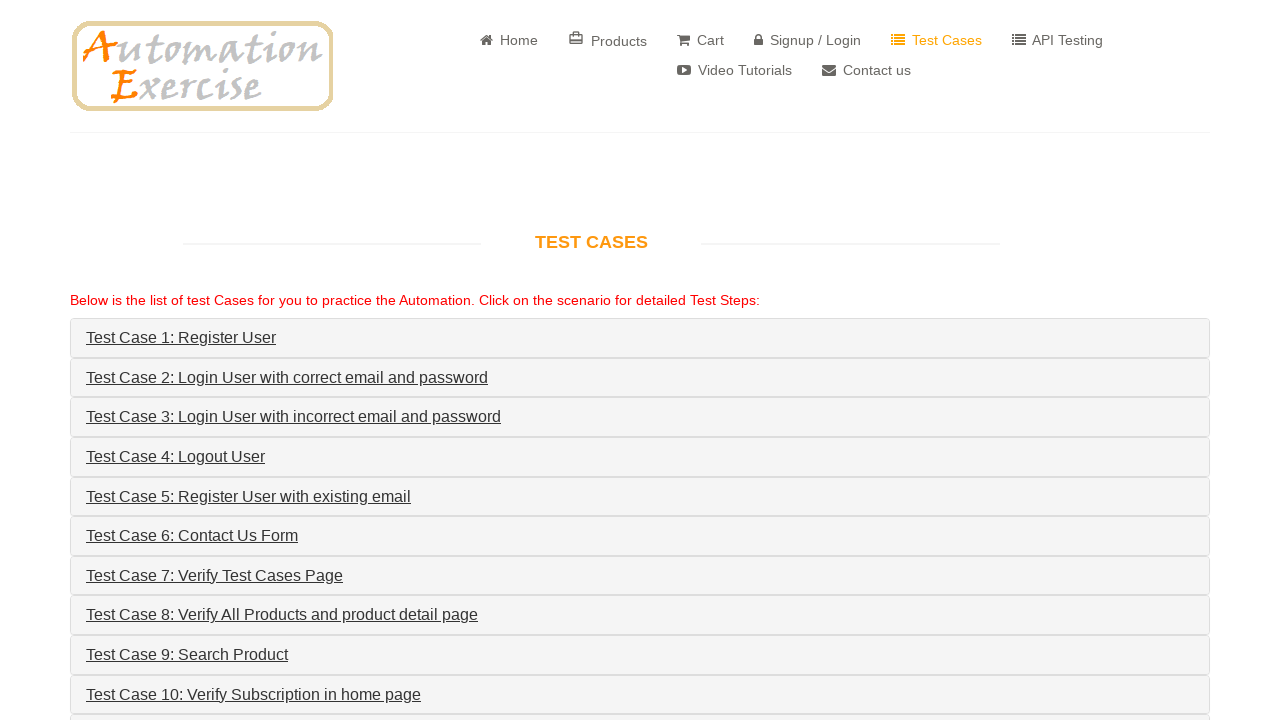

Verified navigation to Test Cases page - URL matches **/test_cases
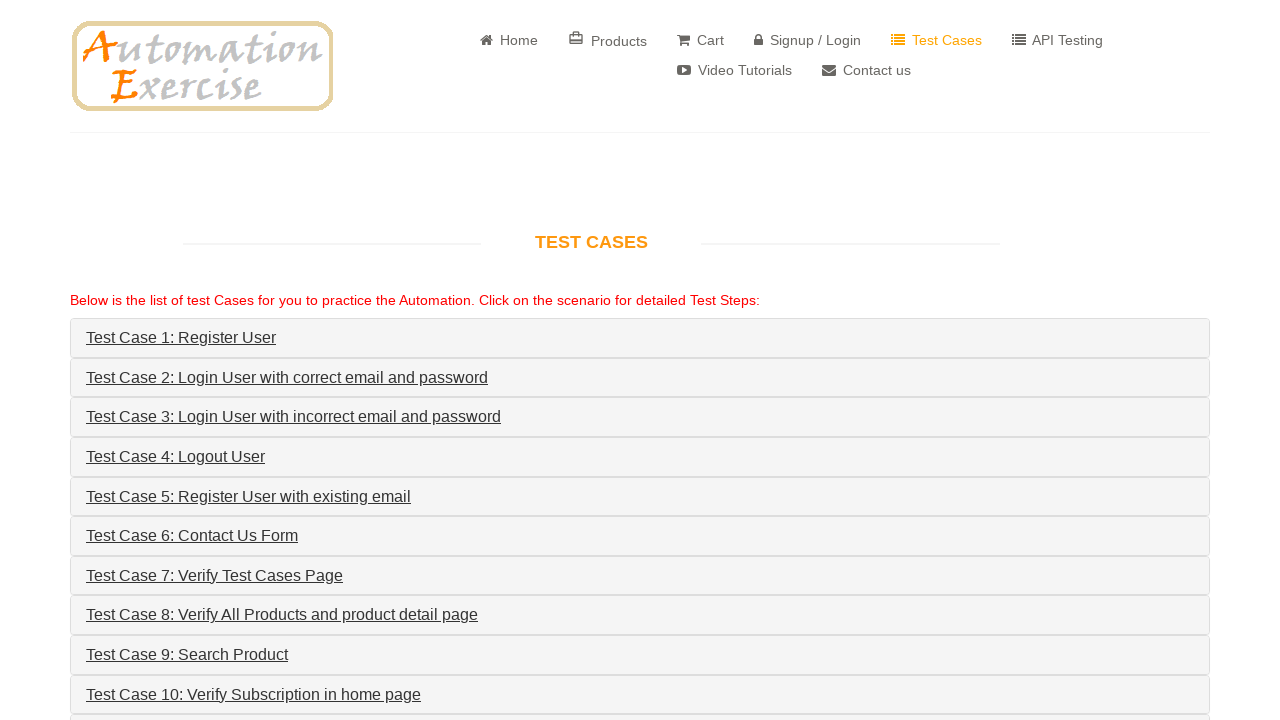

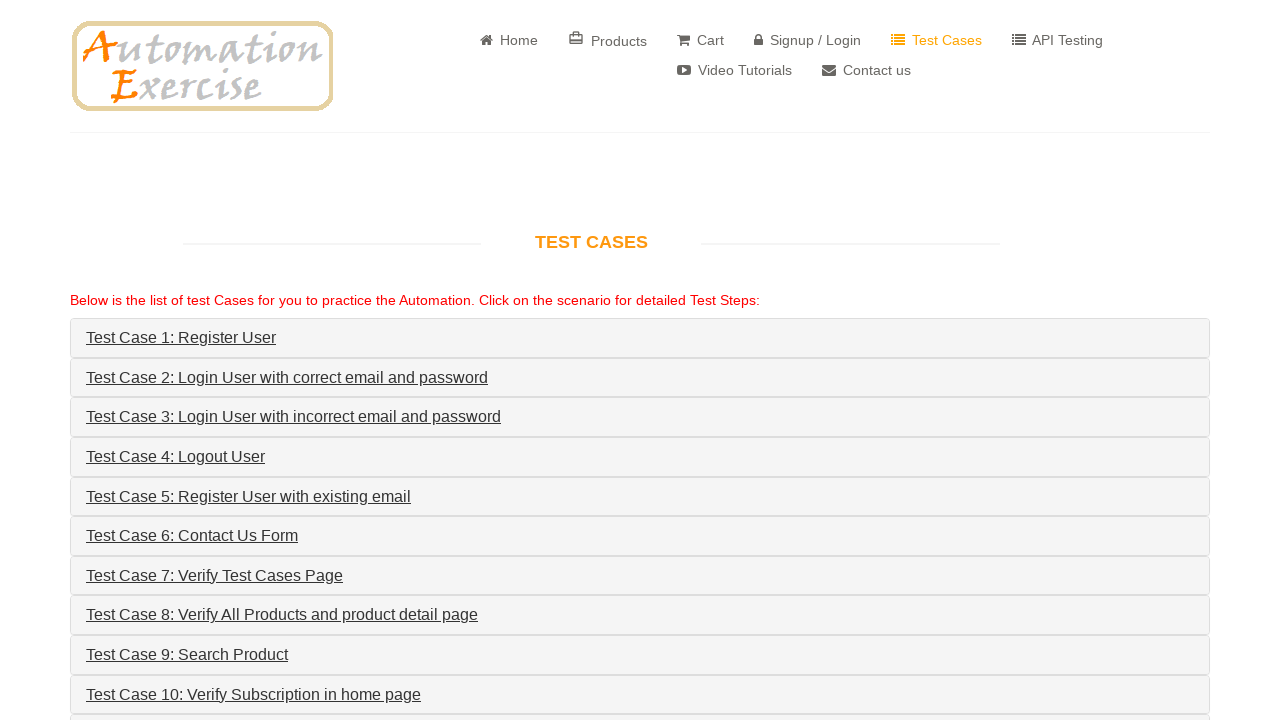